Searches for a location (Tanger) on the weather website and verifies search results page loads

Starting URL: https://rp5.ru/Weather_in_the_world

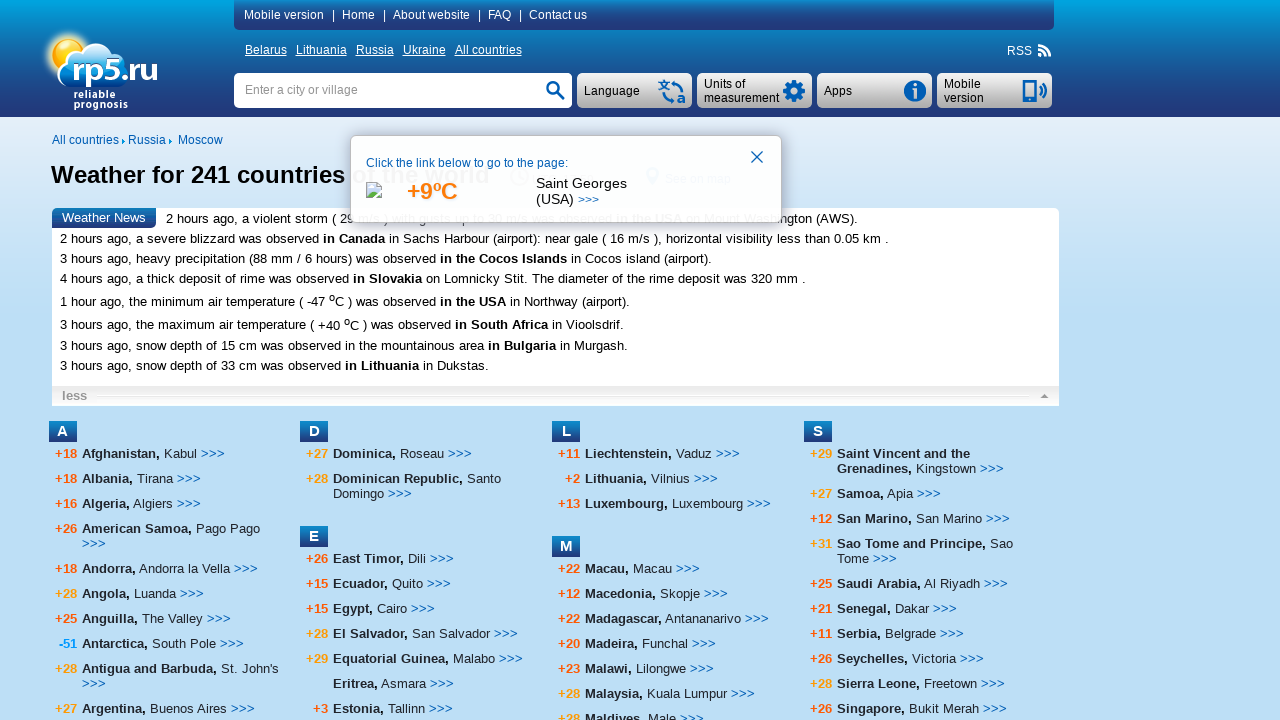

Filled search field with 'Tanger' on input[name='searchStr']
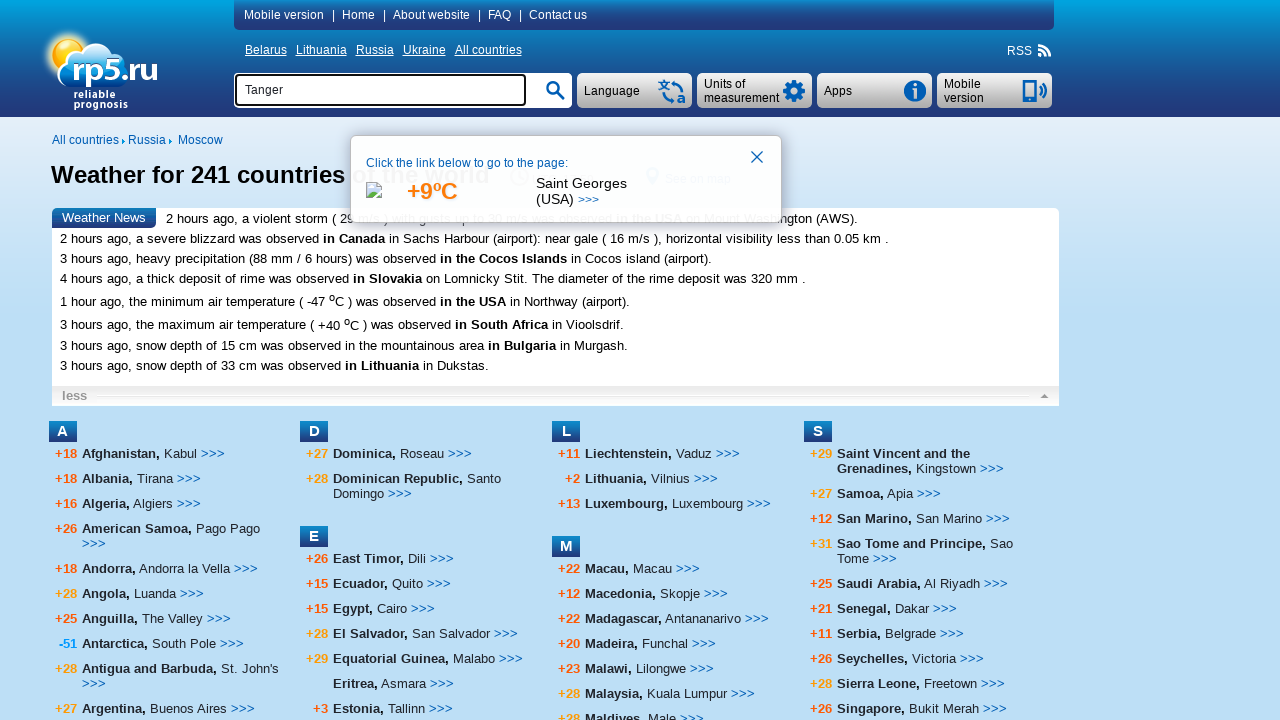

Pressed Enter to submit search
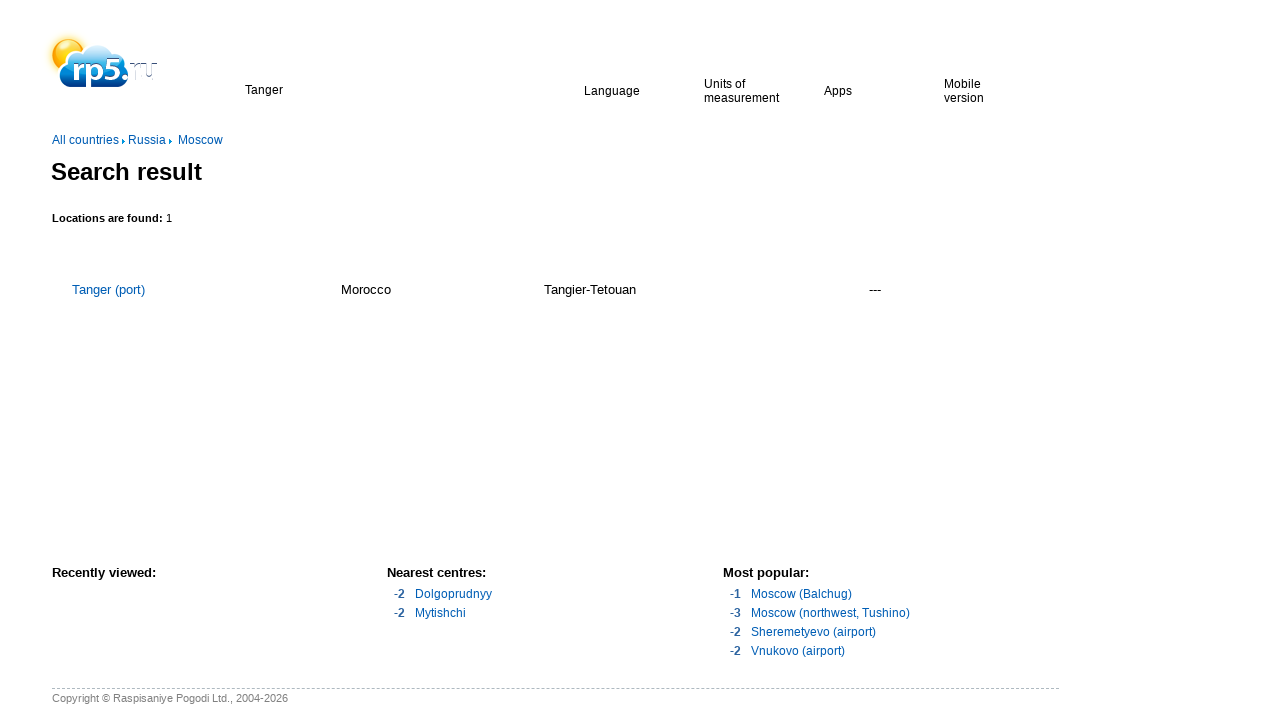

Search results page loaded with heading visible
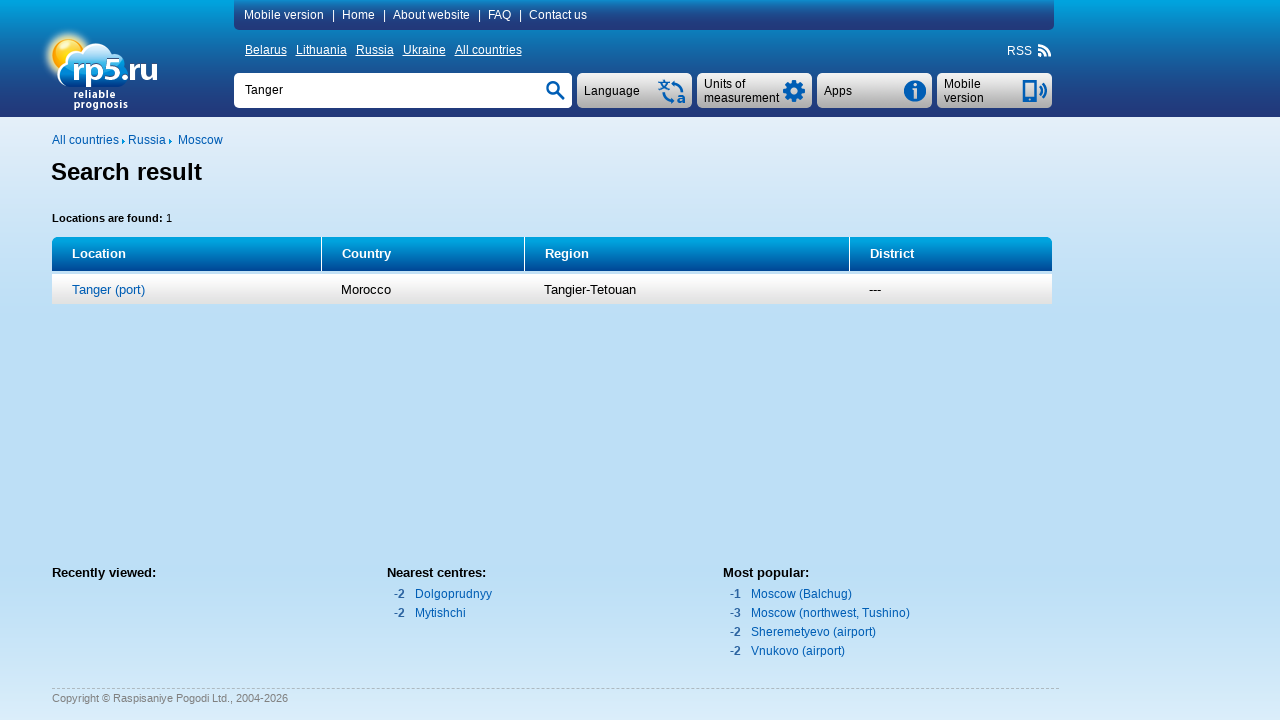

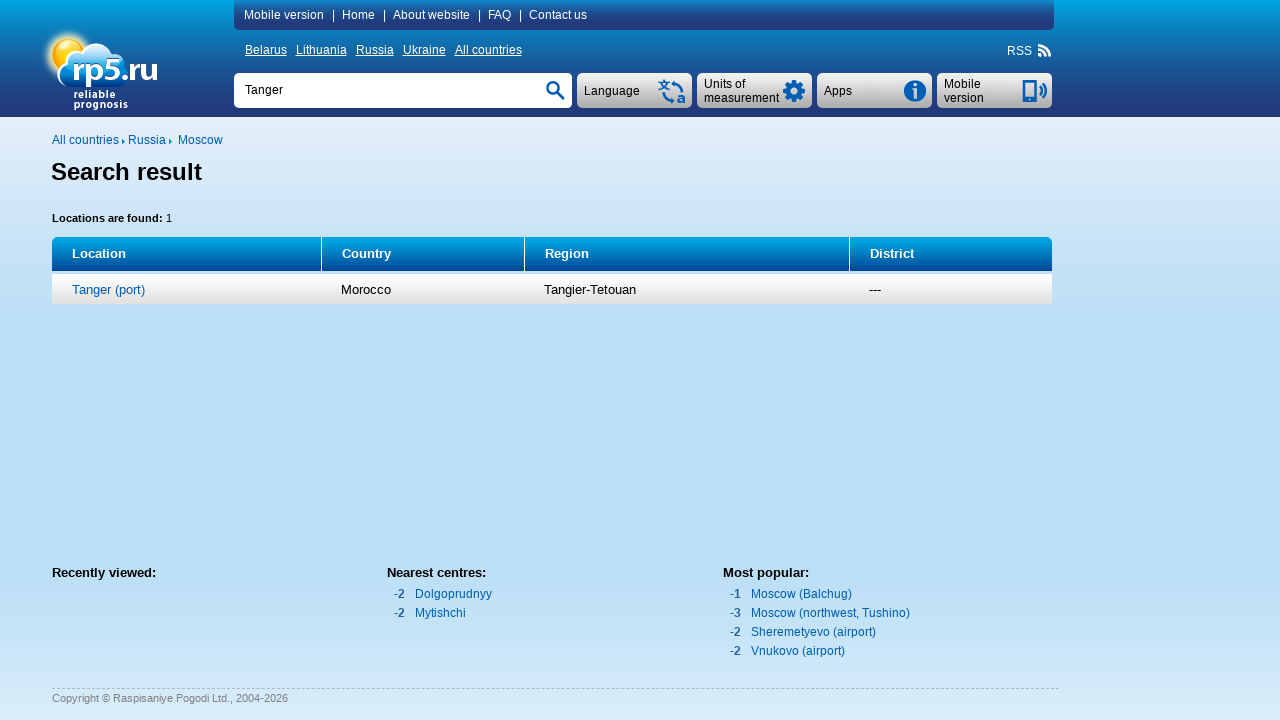